Tests a login practice page workflow including entering credentials, using the forgot password feature to reset password, and then logging in again with new credentials on a Selenium training site.

Starting URL: https://rahulshettyacademy.com/locatorspractice/

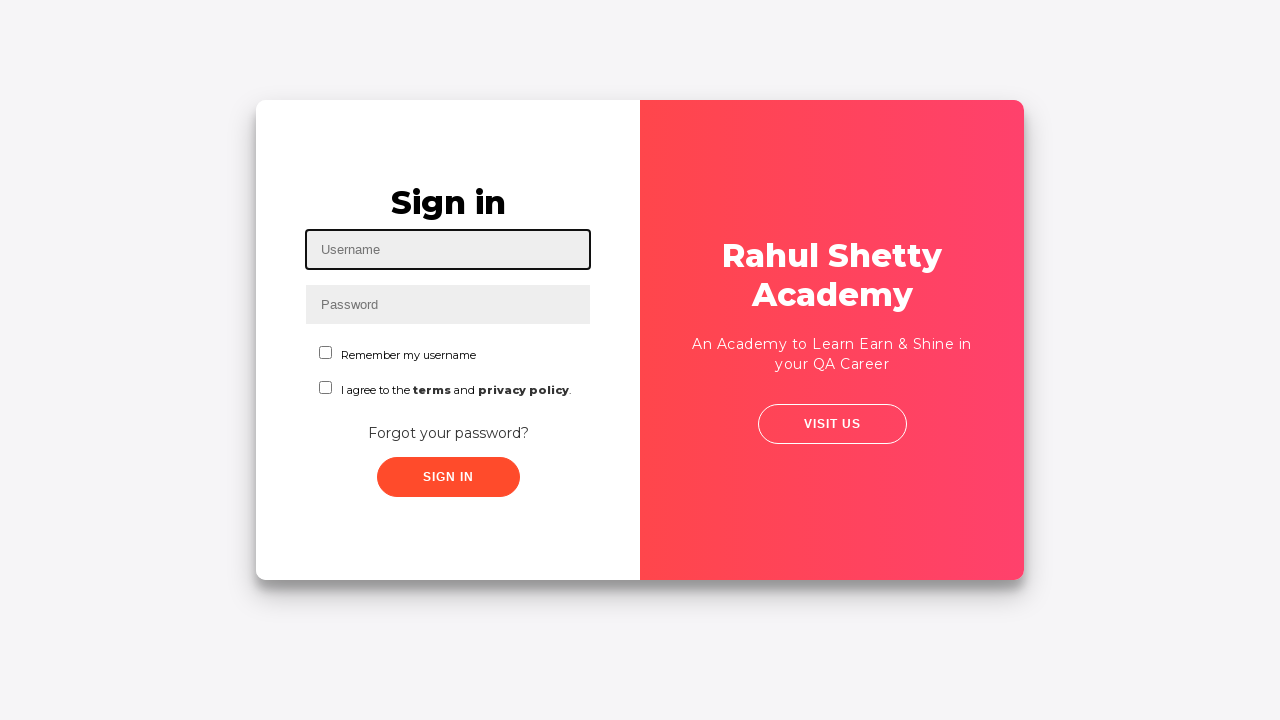

Filled username field with 'TestUser' on #inputUsername
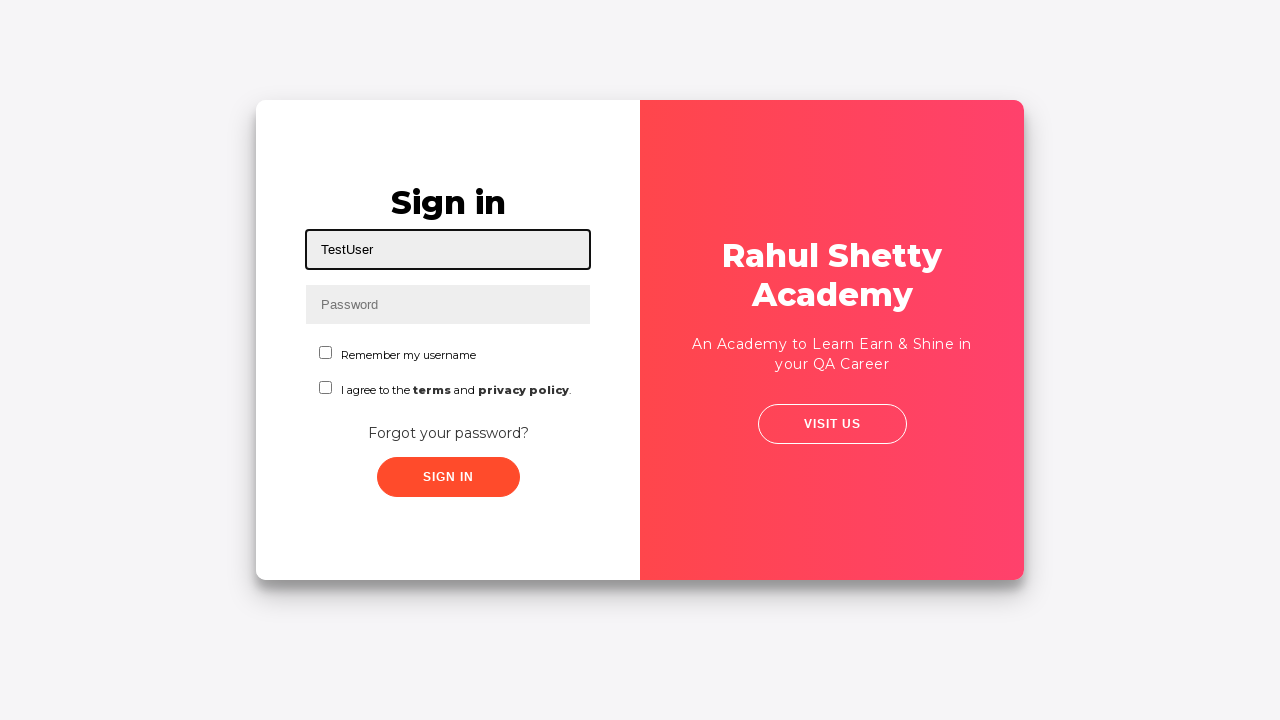

Filled password field with 'TestPass123' on input[name='inputPassword']
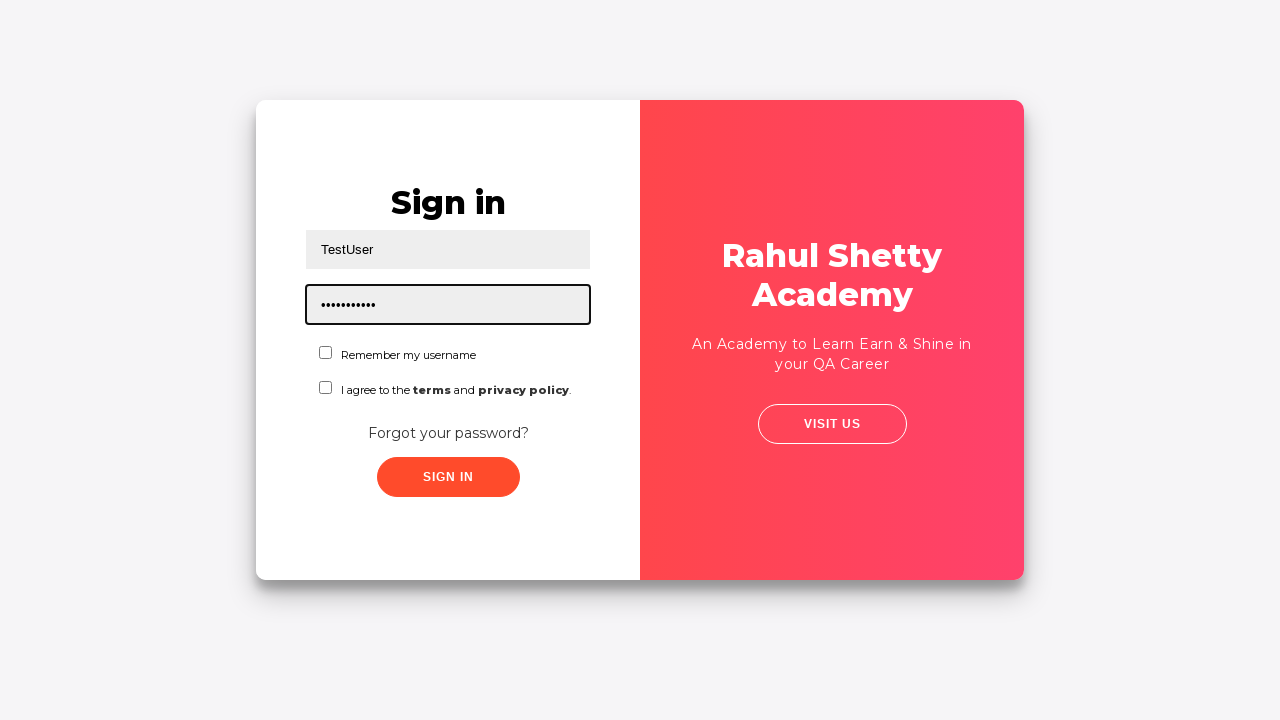

Clicked submit button to attempt login at (448, 477) on .submit
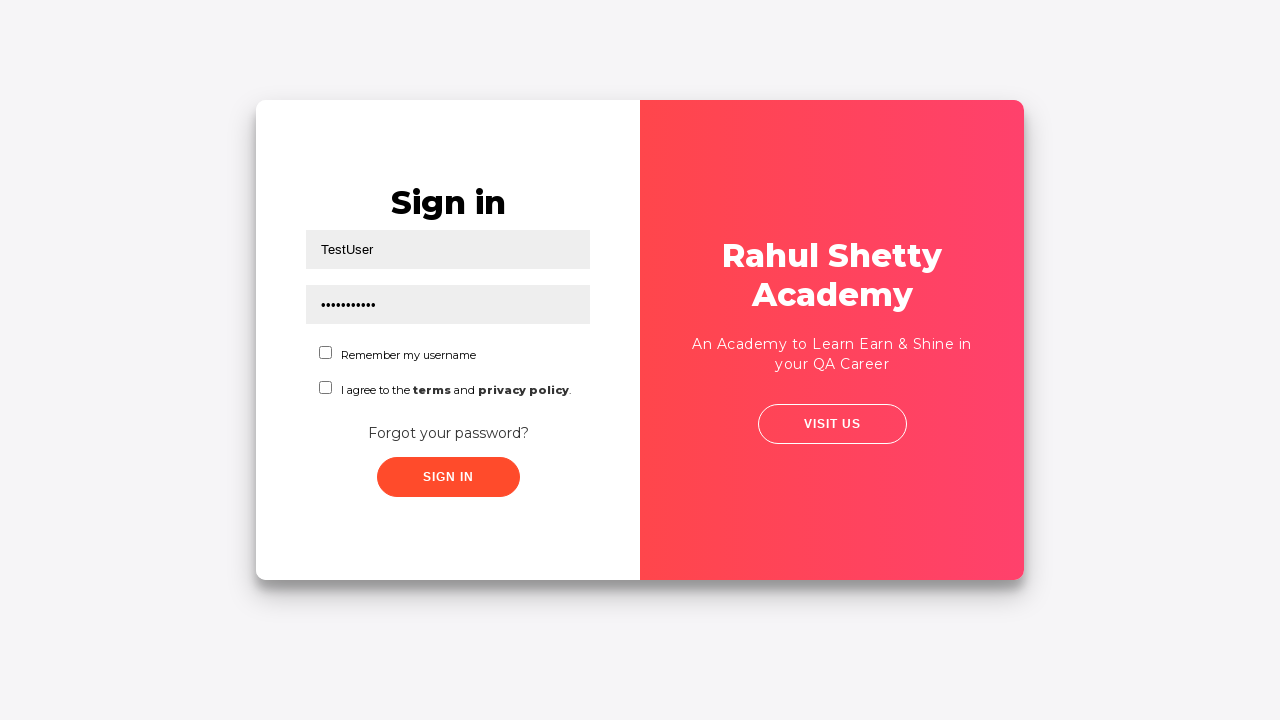

Clicked 'Forgot your password?' link at (448, 433) on text=Forgot your password?
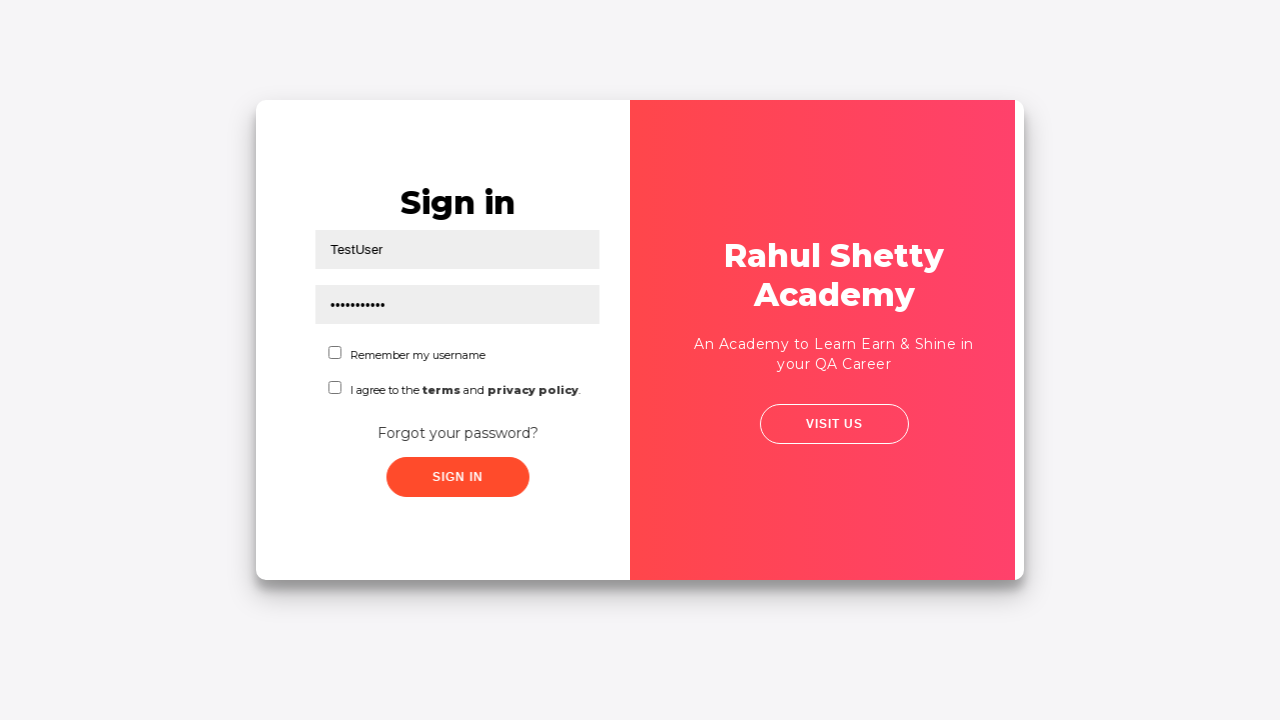

Waited for forgot password form to load
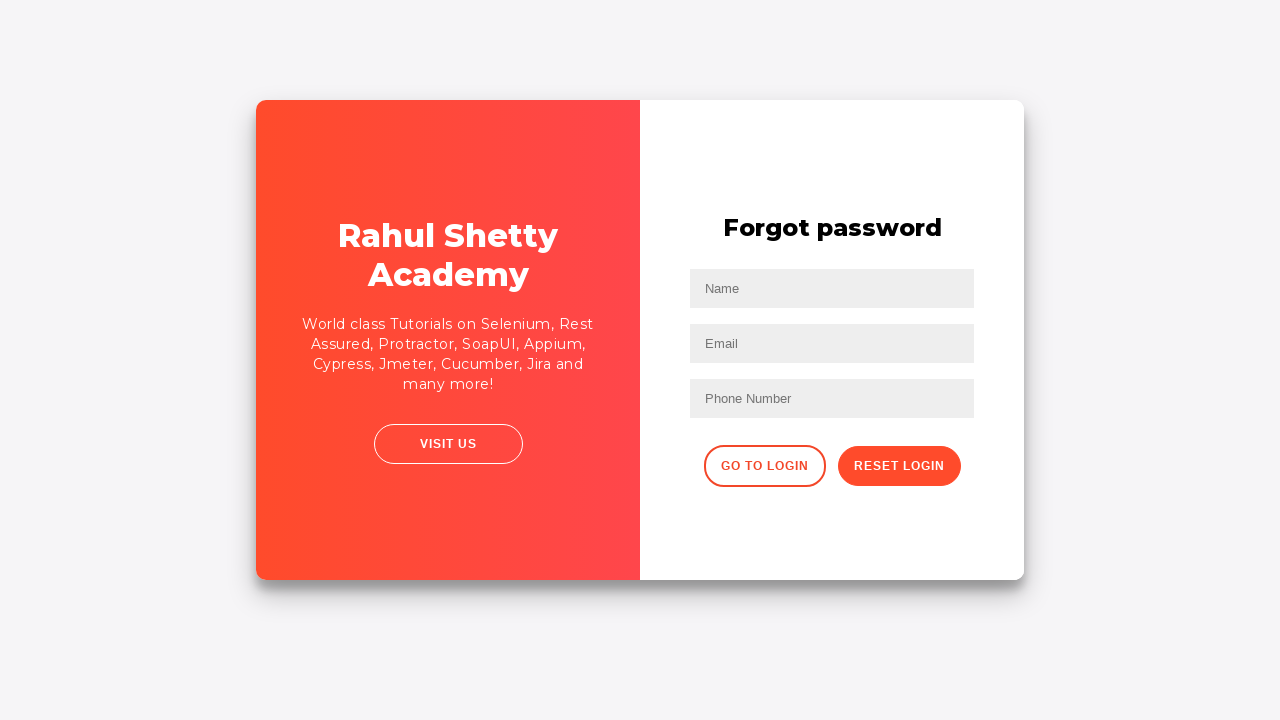

Filled name field in reset form with 'TestUser' on input[placeholder='Name']
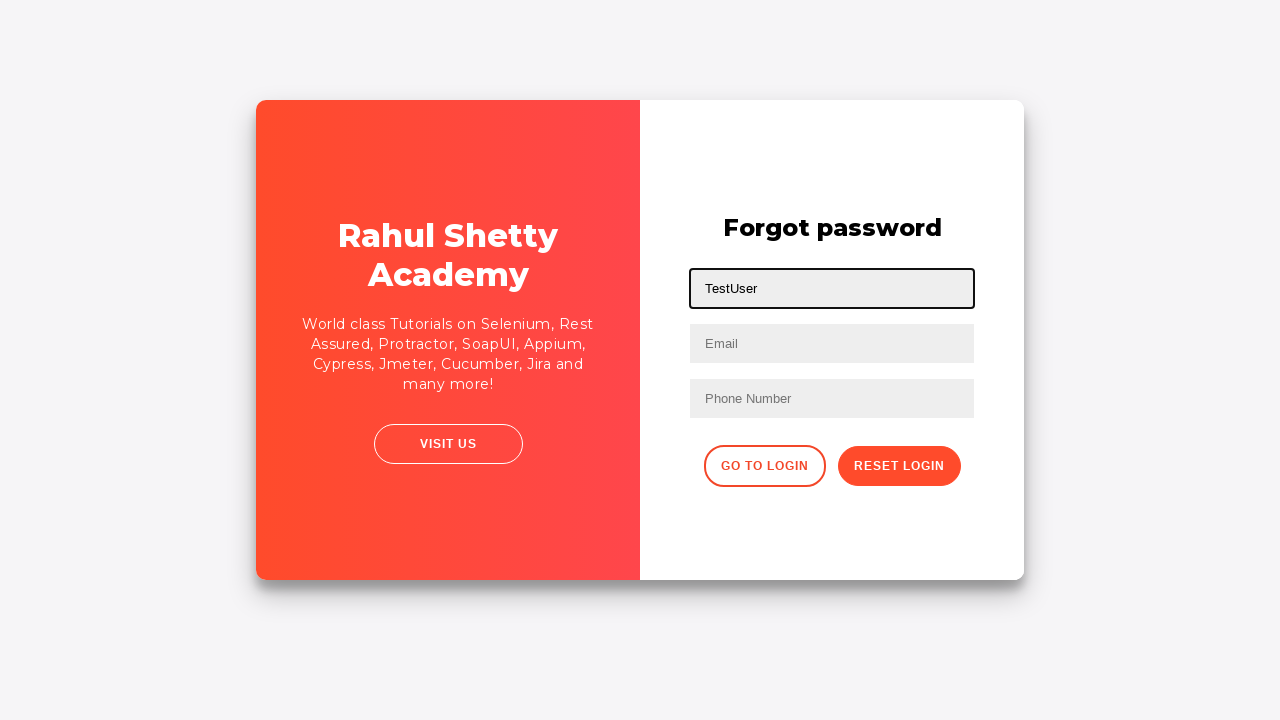

Filled email field in reset form with 'testuser@example.com' on input[placeholder='Email']
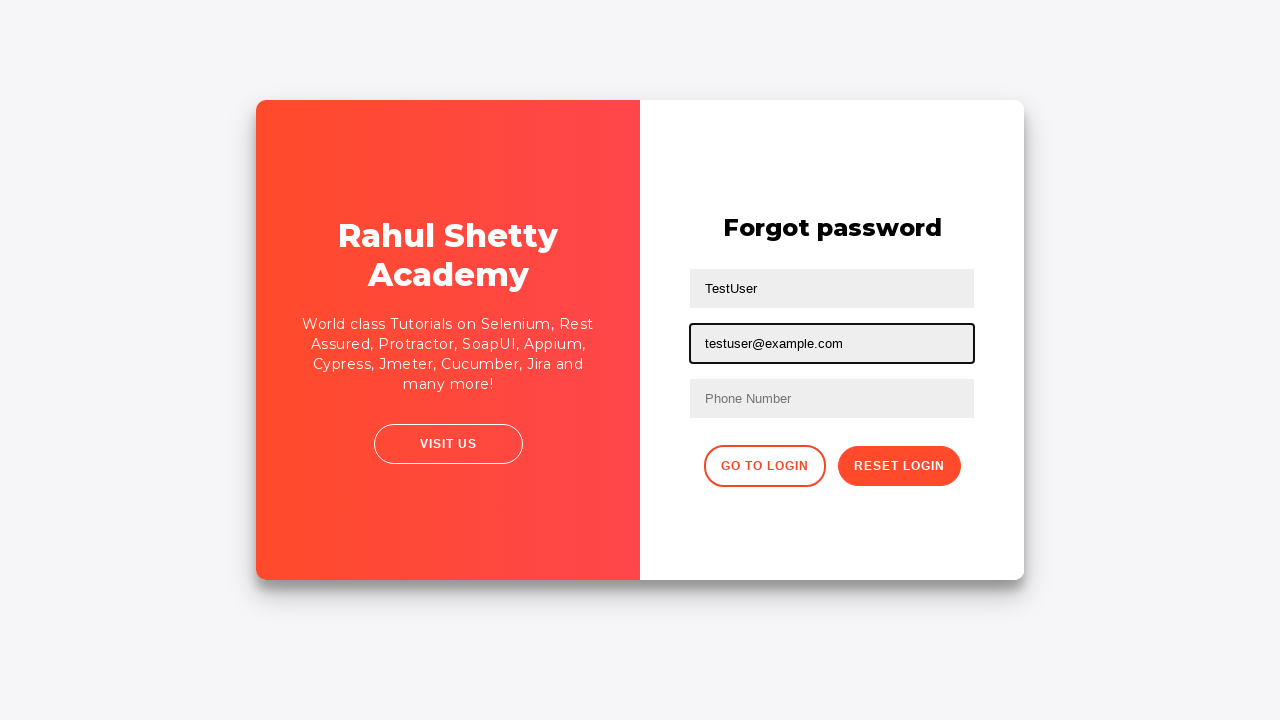

Filled phone number field with '9876543210' on input[placeholder='Phone Number']
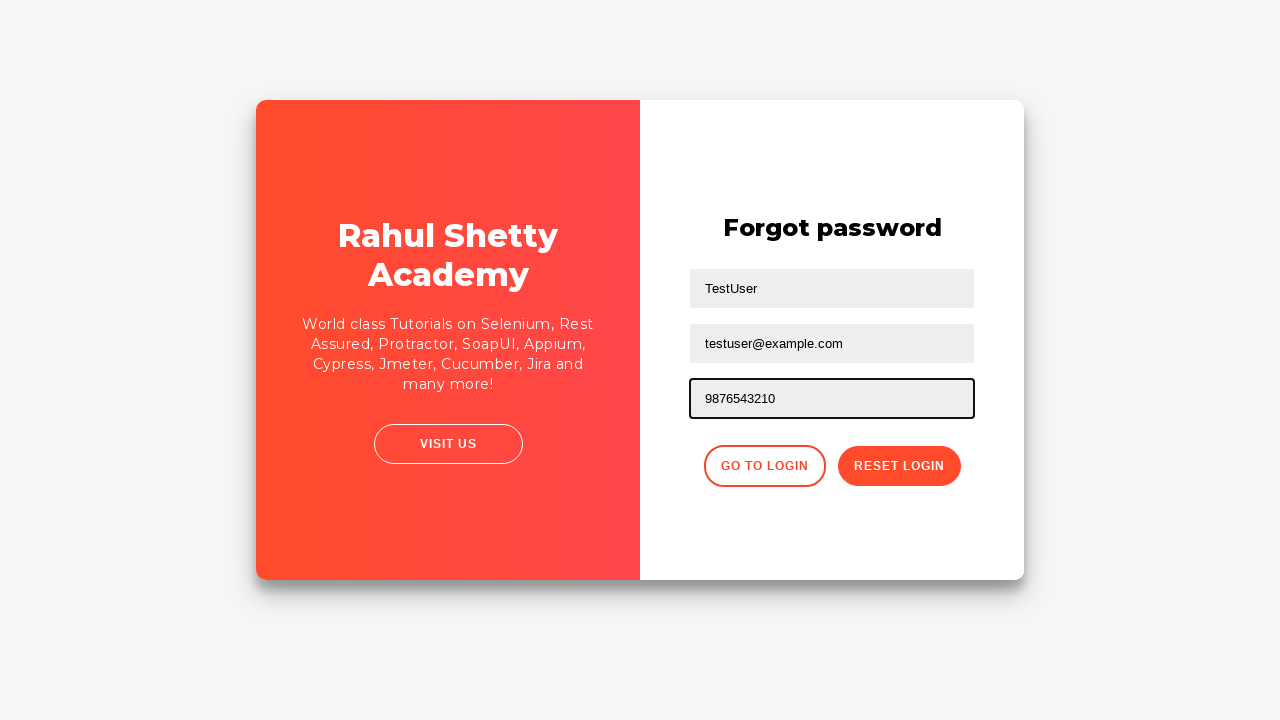

Clicked reset password button at (899, 466) on .reset-pwd-btn
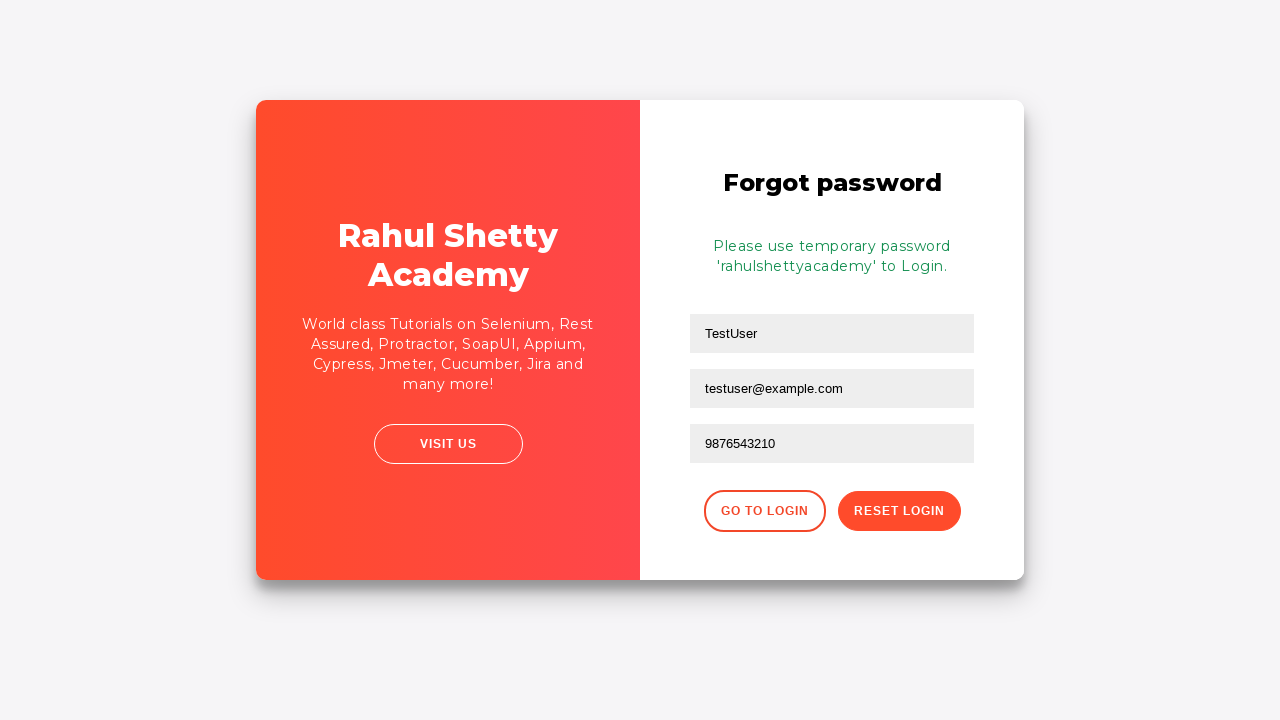

Clicked 'go to login' button to return to login page at (764, 511) on .go-to-login-btn
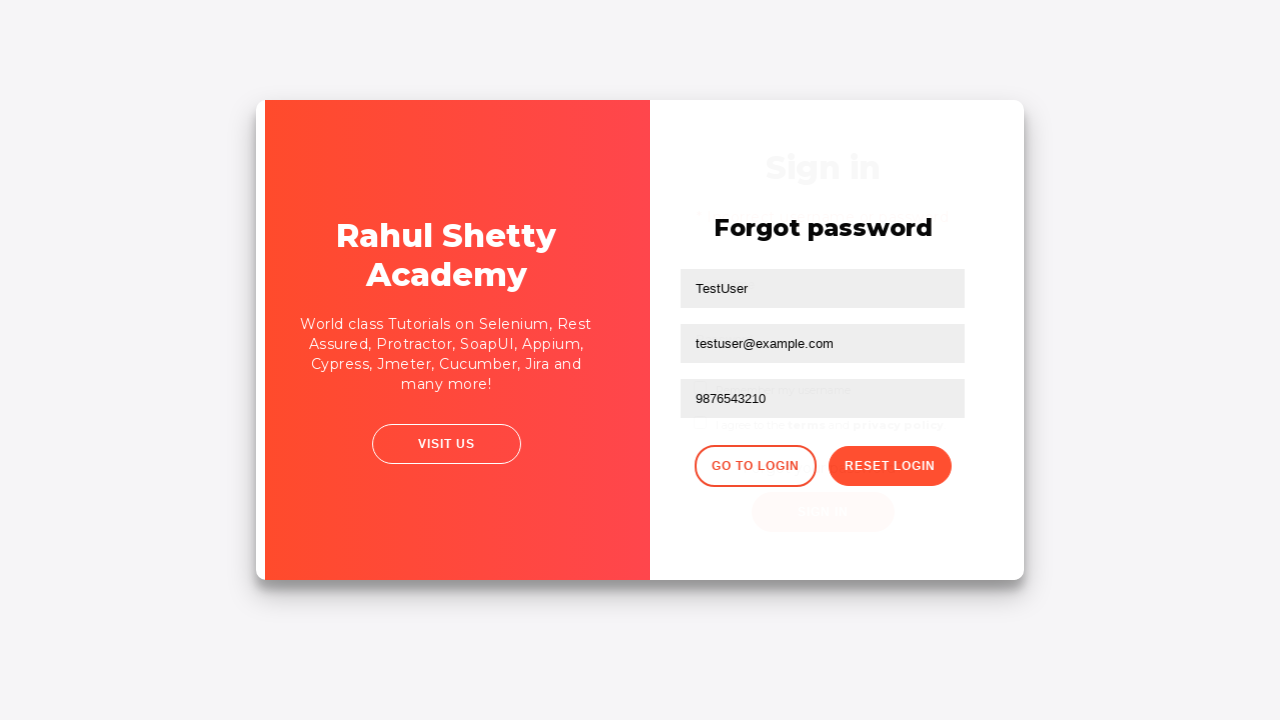

Filled username field again with 'TestUser' on #inputUsername
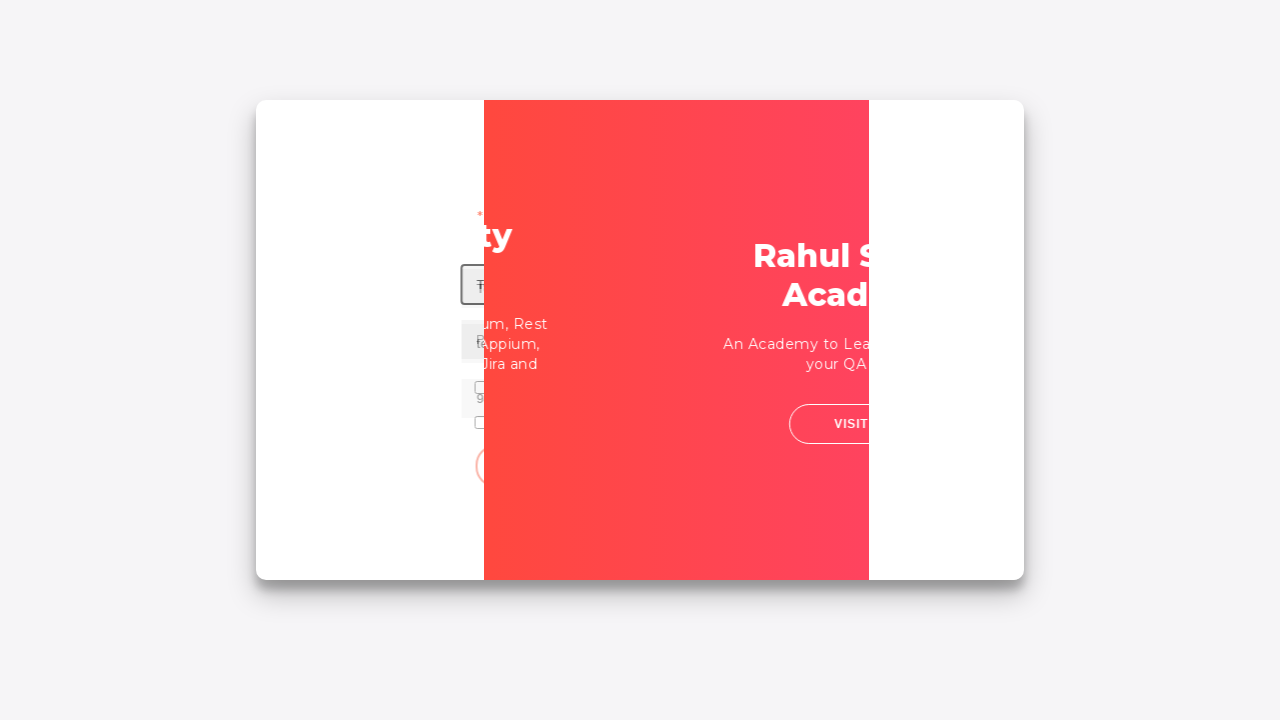

Filled password field with reset password 'rahulshettyacademy' on input[name='inputPassword']
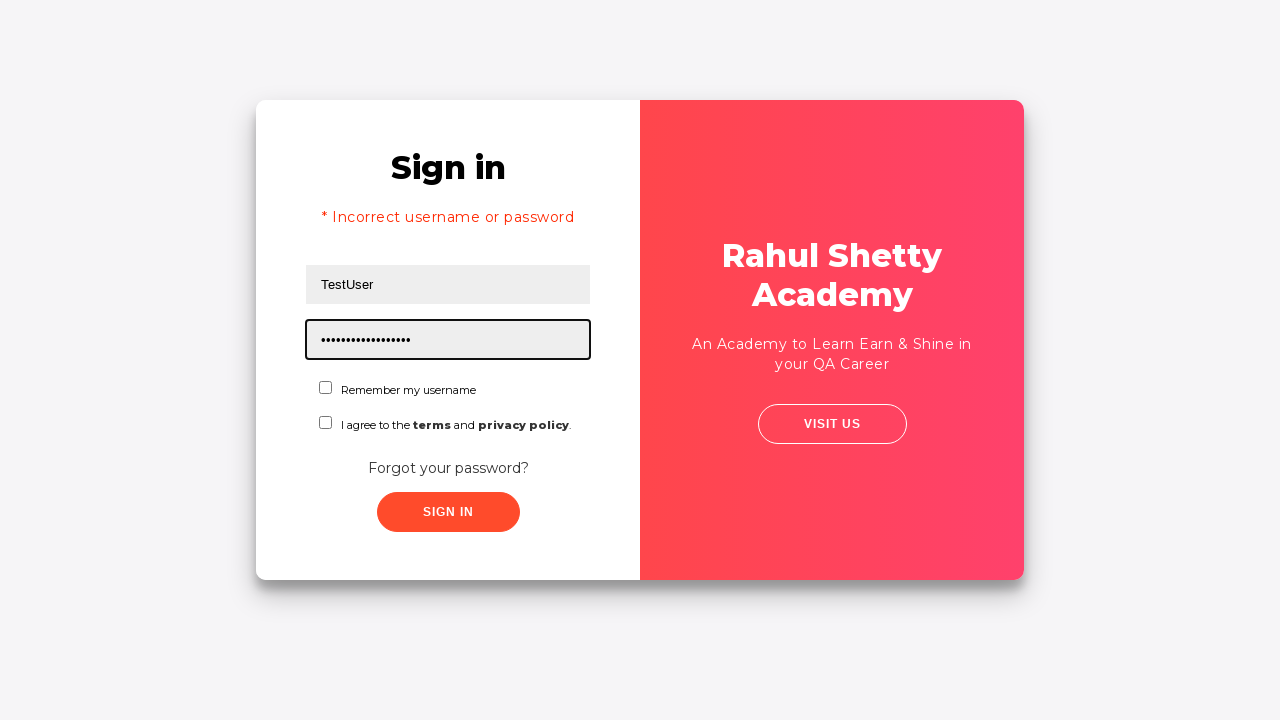

Clicked checkbox to confirm terms at (326, 388) on input[name='chkboxOne']
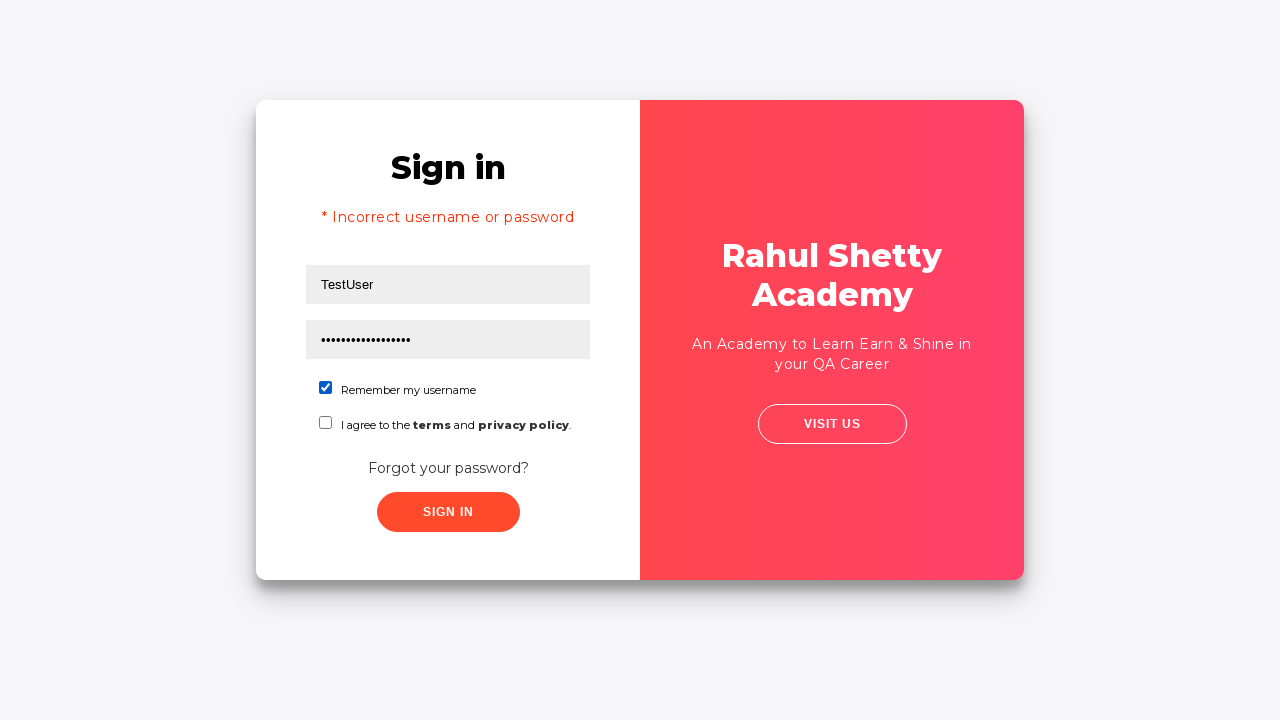

Clicked submit button to login with new credentials at (448, 512) on .submit
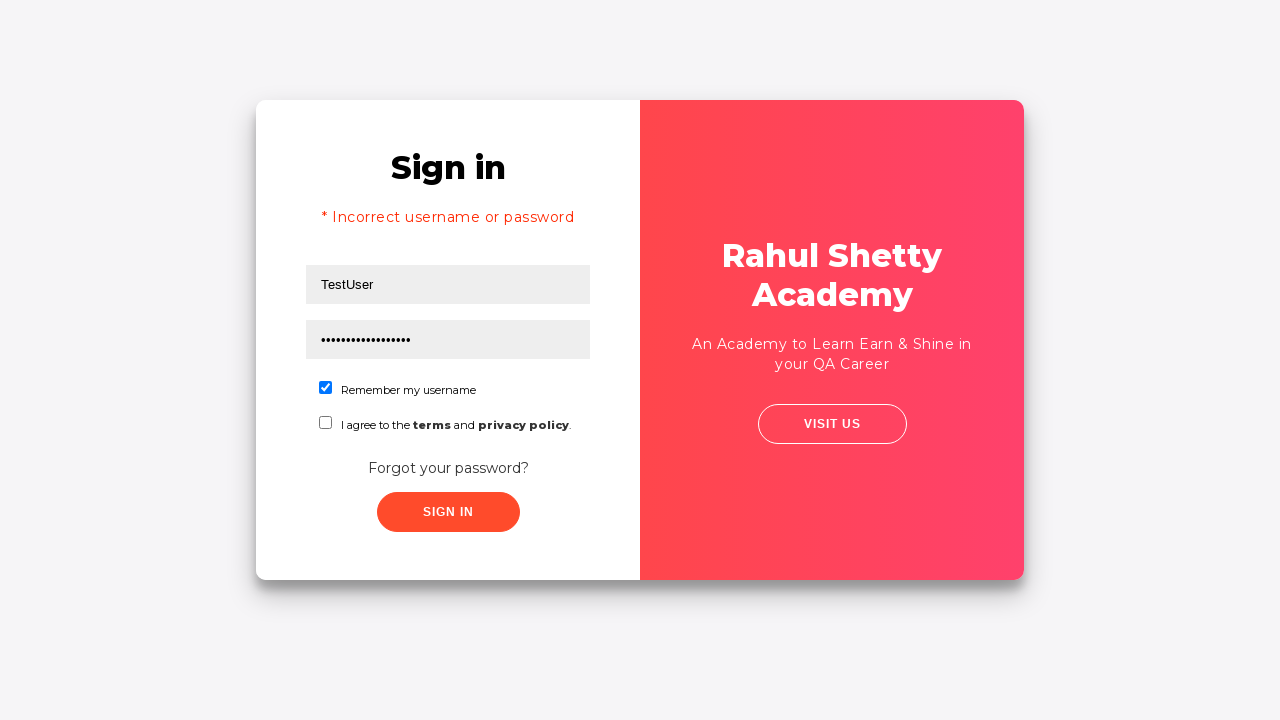

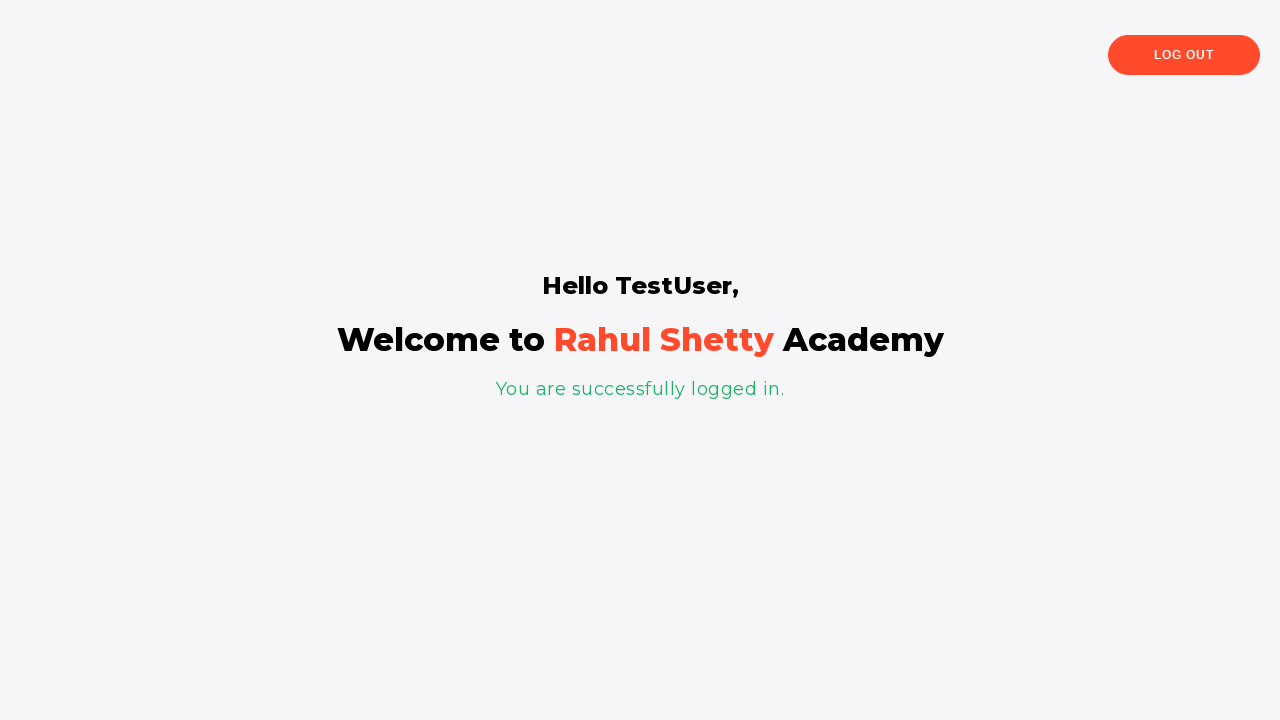